Tests JavaScript alert prompt functionality by clicking a button that triggers a prompt dialog, entering text, and accepting it

Starting URL: https://demoqa.com/alerts

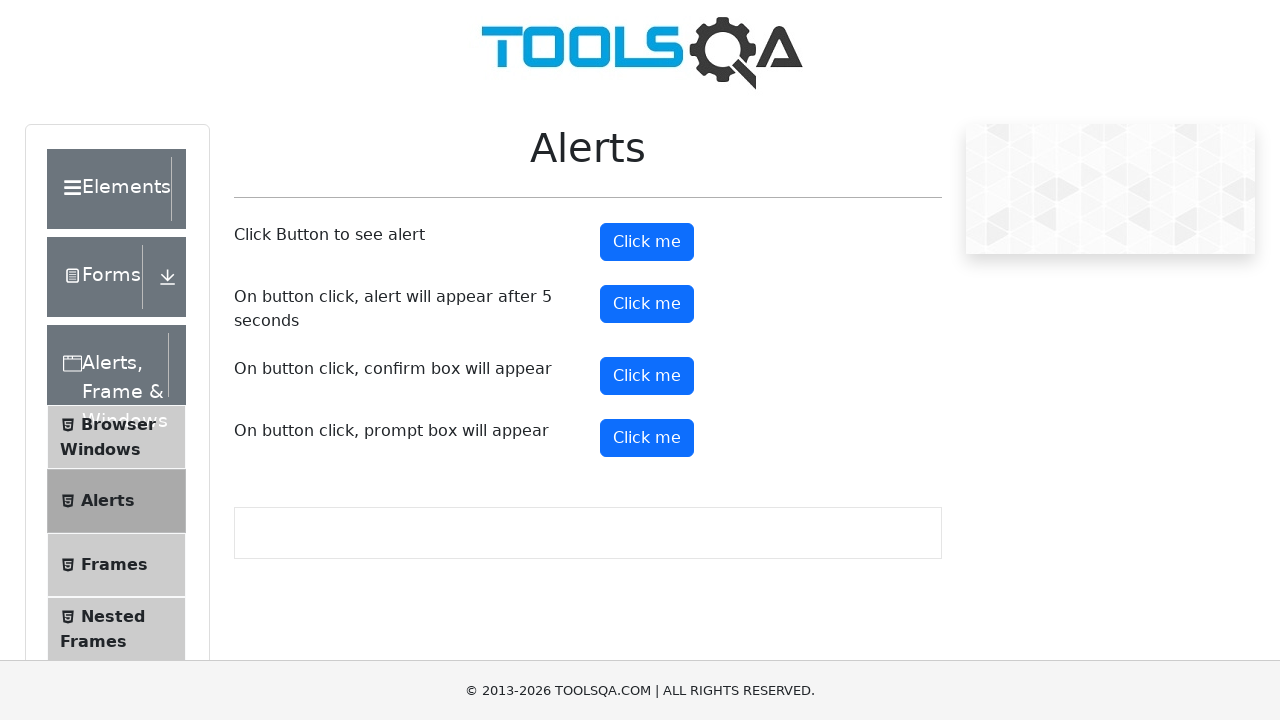

Set up dialog handler to accept prompt with text 'HELLO WORLD'
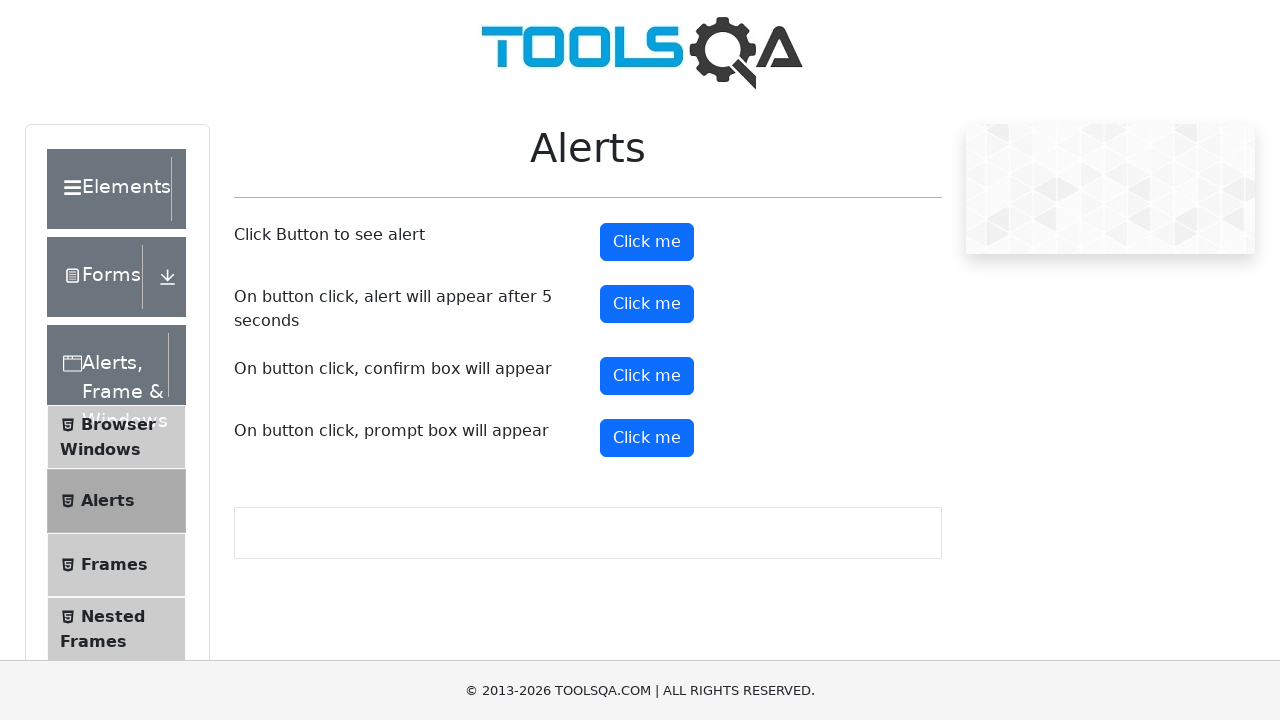

Clicked prompt button to trigger alert dialog at (647, 438) on button#promtButton
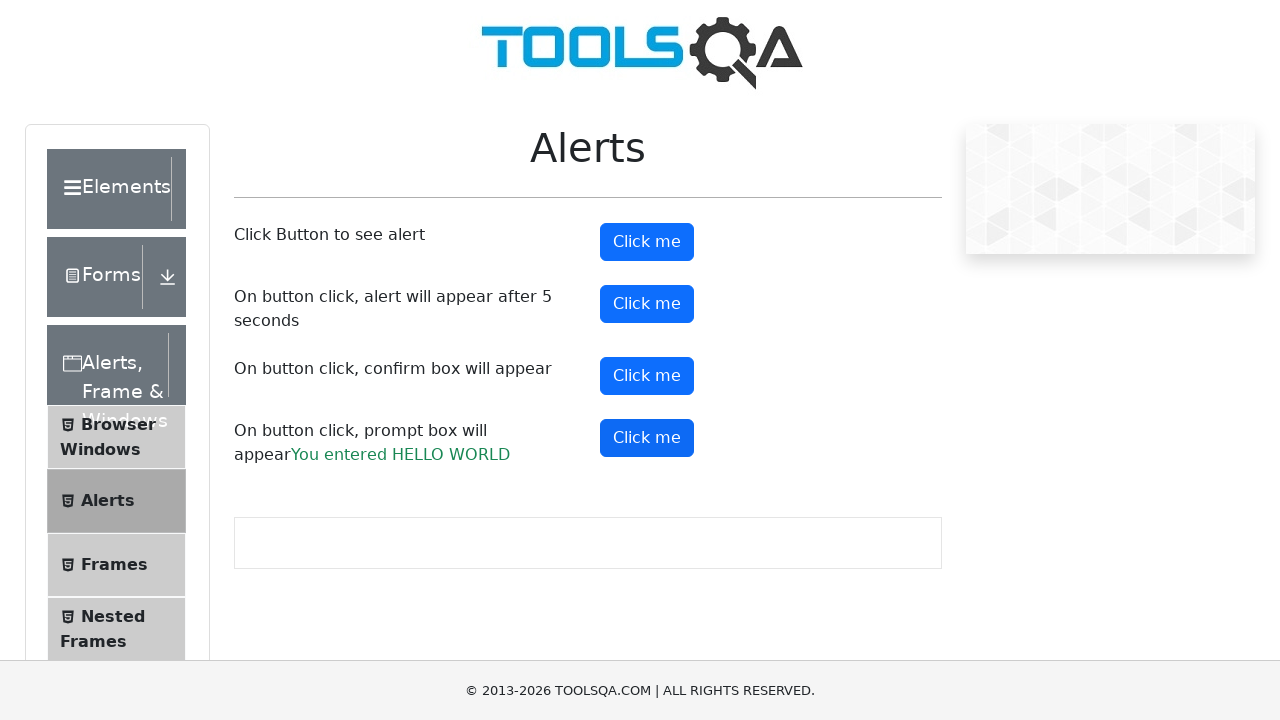

Waited 1 second for prompt to be processed
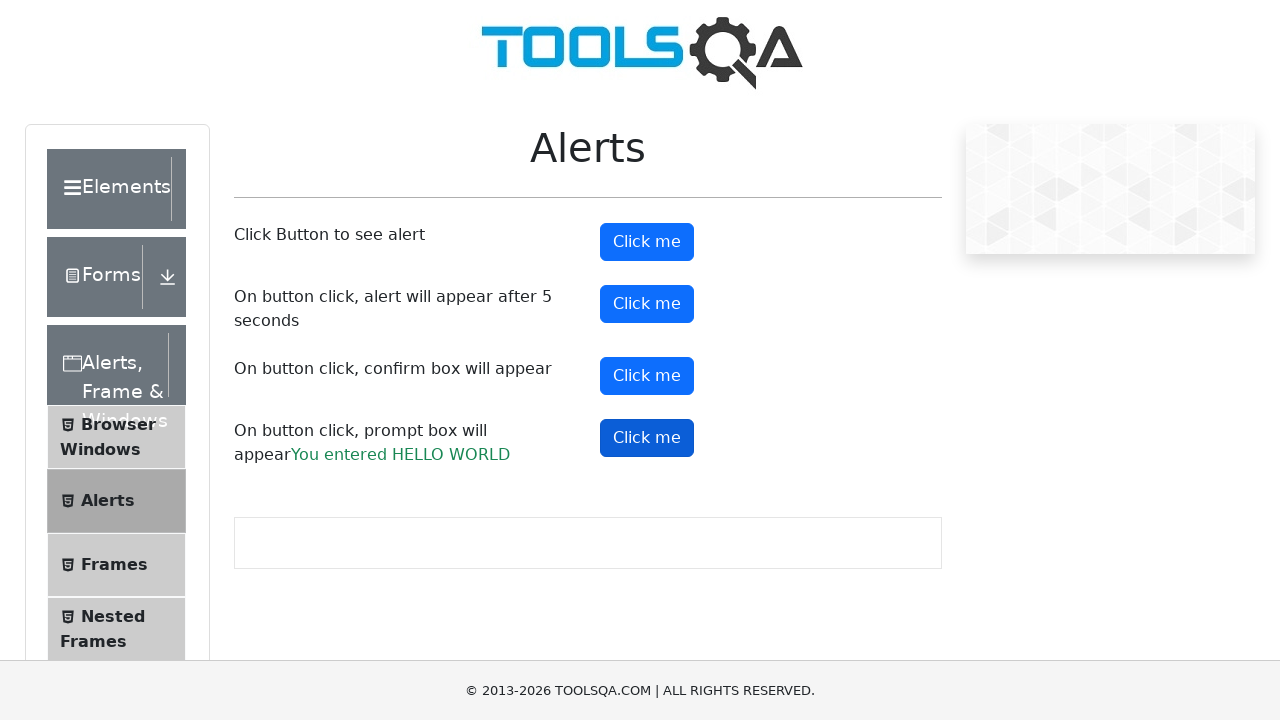

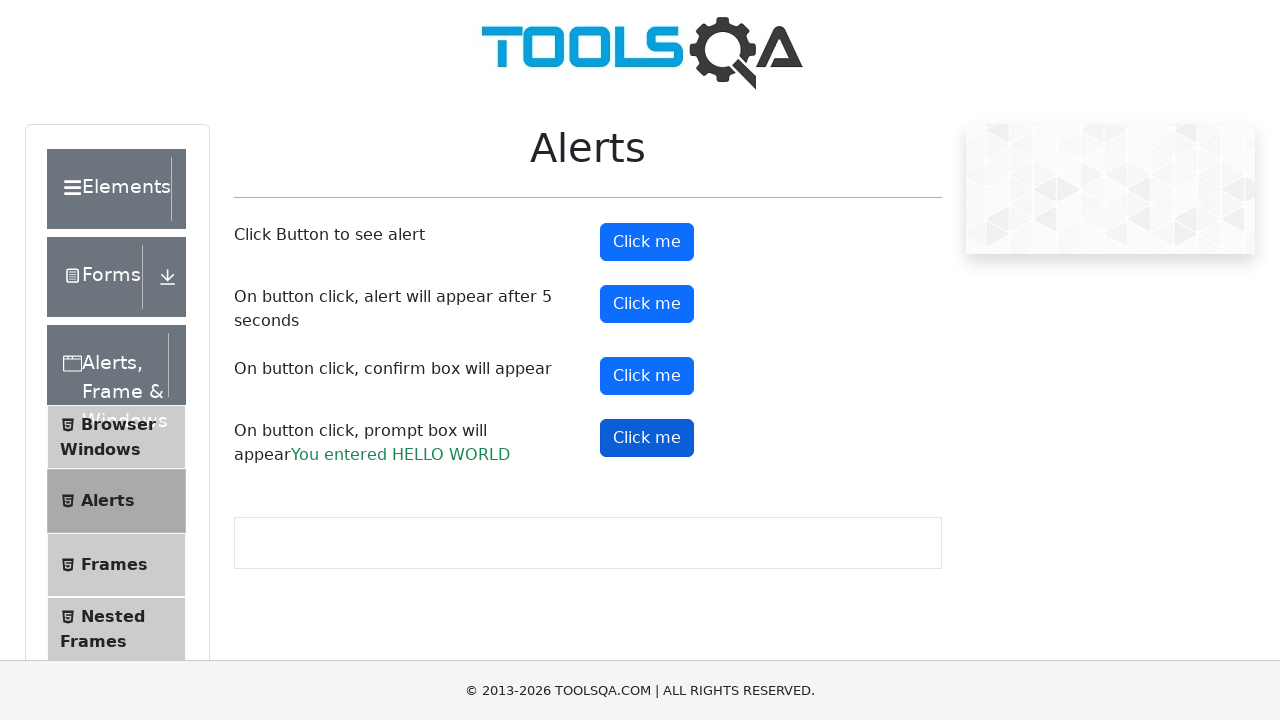